Navigates to the bootstrap alert messages demo page on LambdaTest playground

Starting URL: https://www.lambdatest.com/selenium-playground/bootstrap-alert-messages-demo

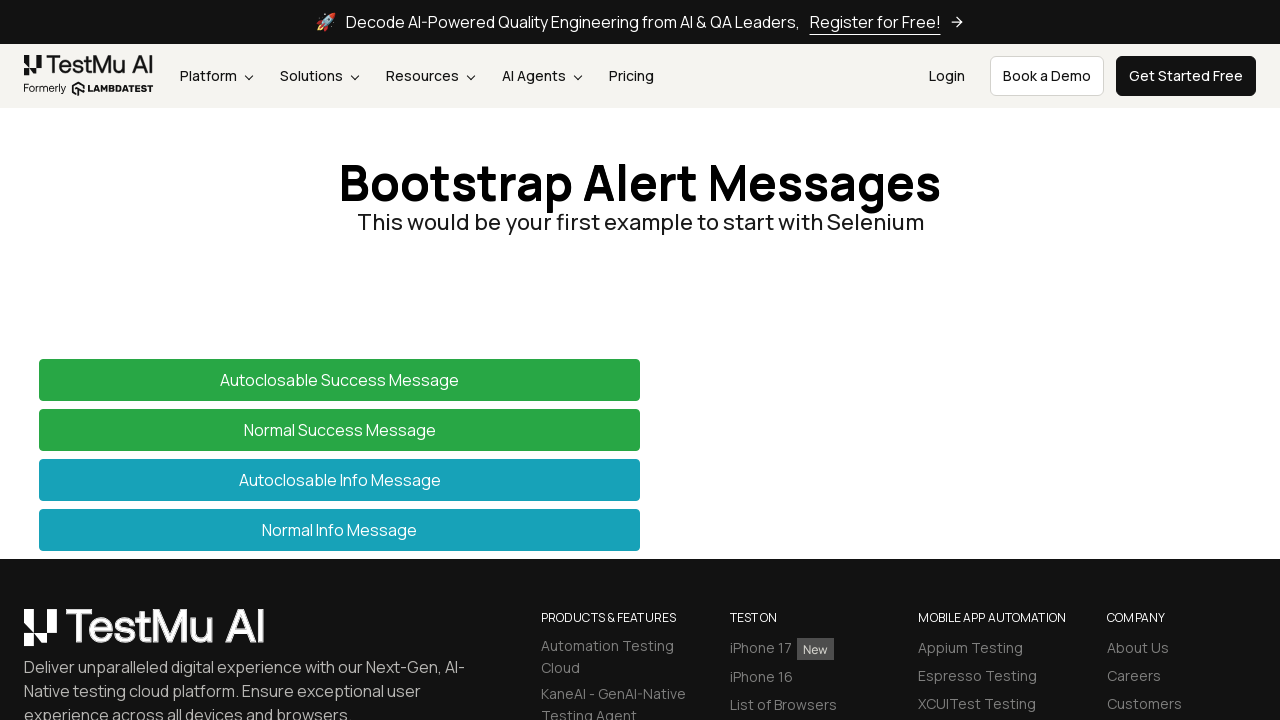

Navigated to bootstrap alert messages demo page on LambdaTest playground
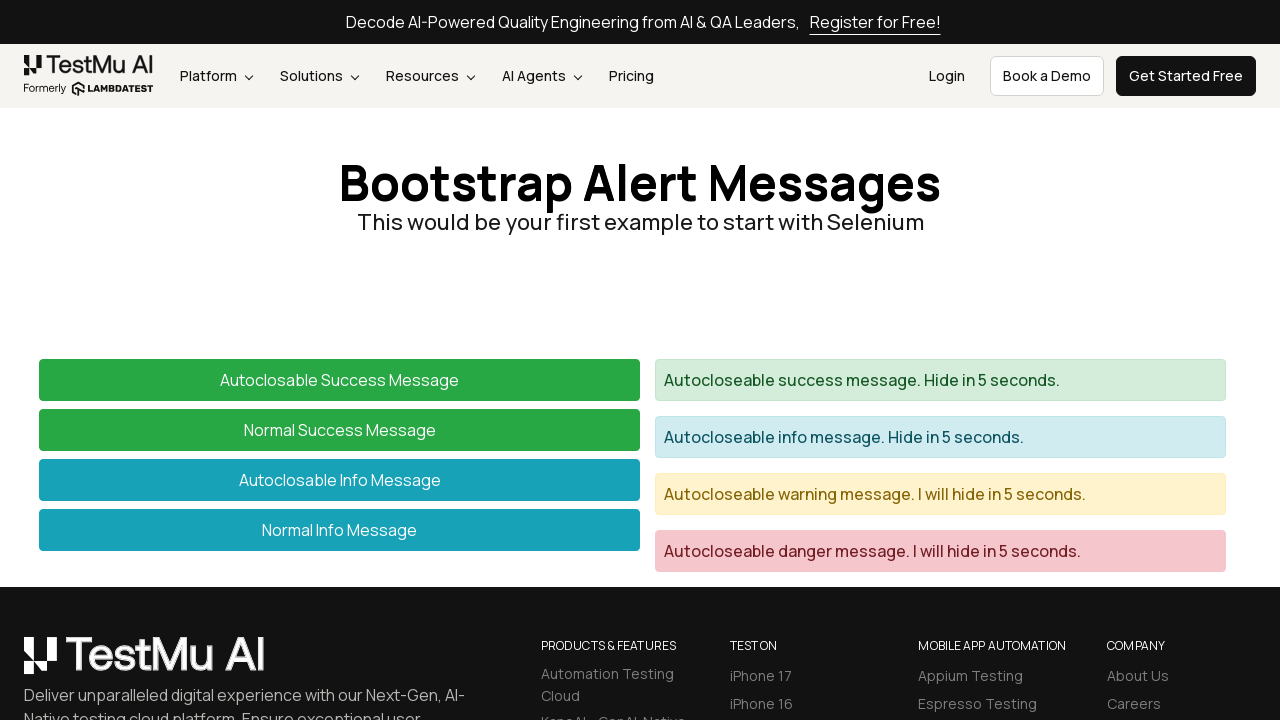

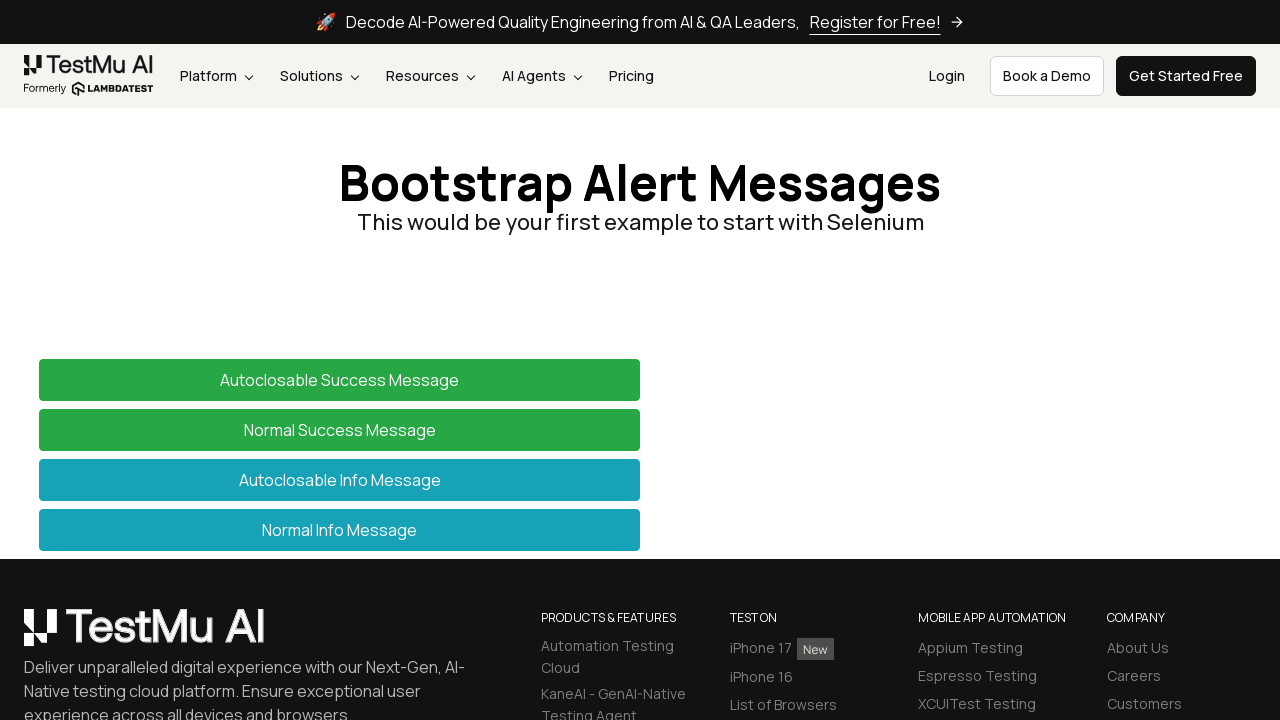